Tests that right-clicking opens a context menu, then clicking on a menu item shows a confirmation message.

Starting URL: https://osstep.github.io/action_click

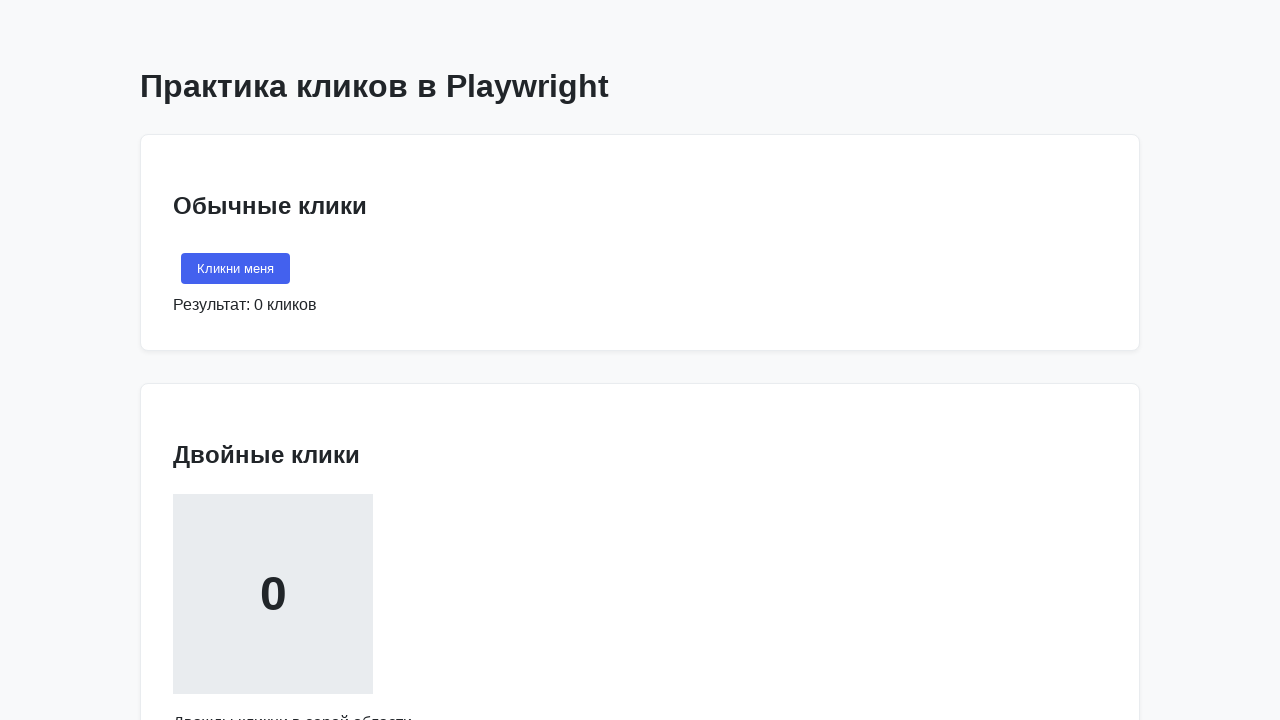

Navigated to test page
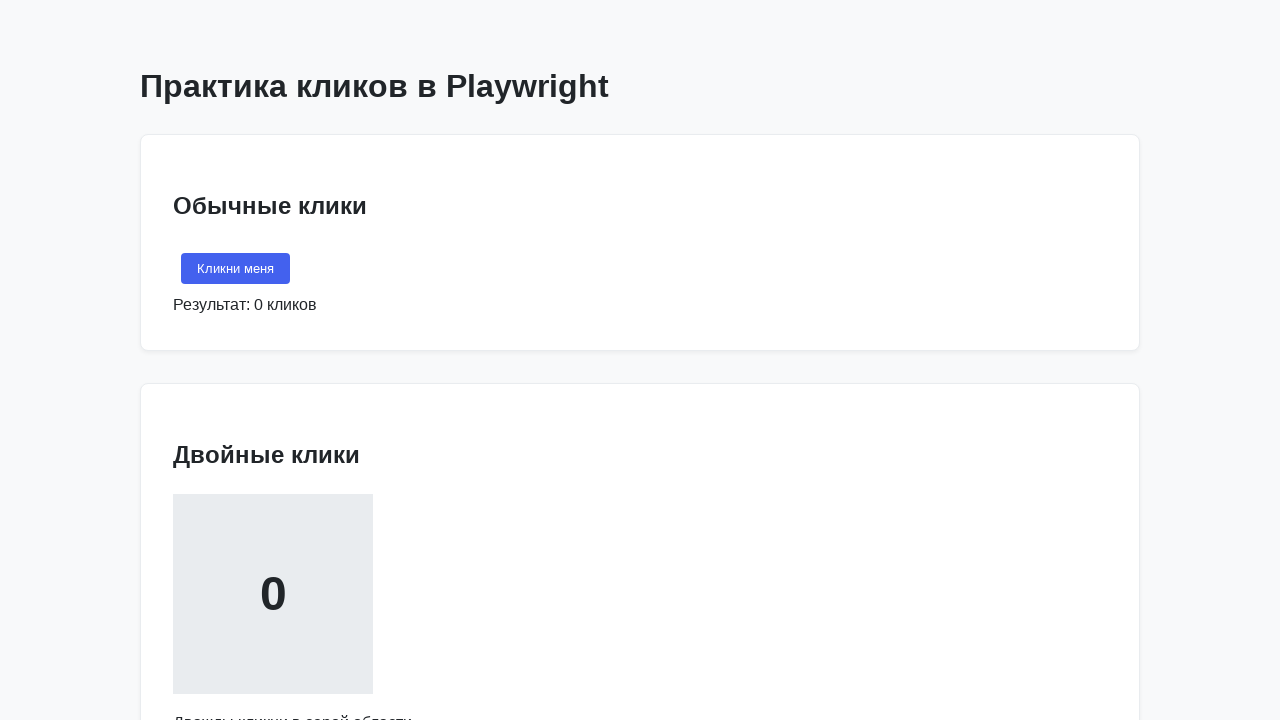

Located right-click area element
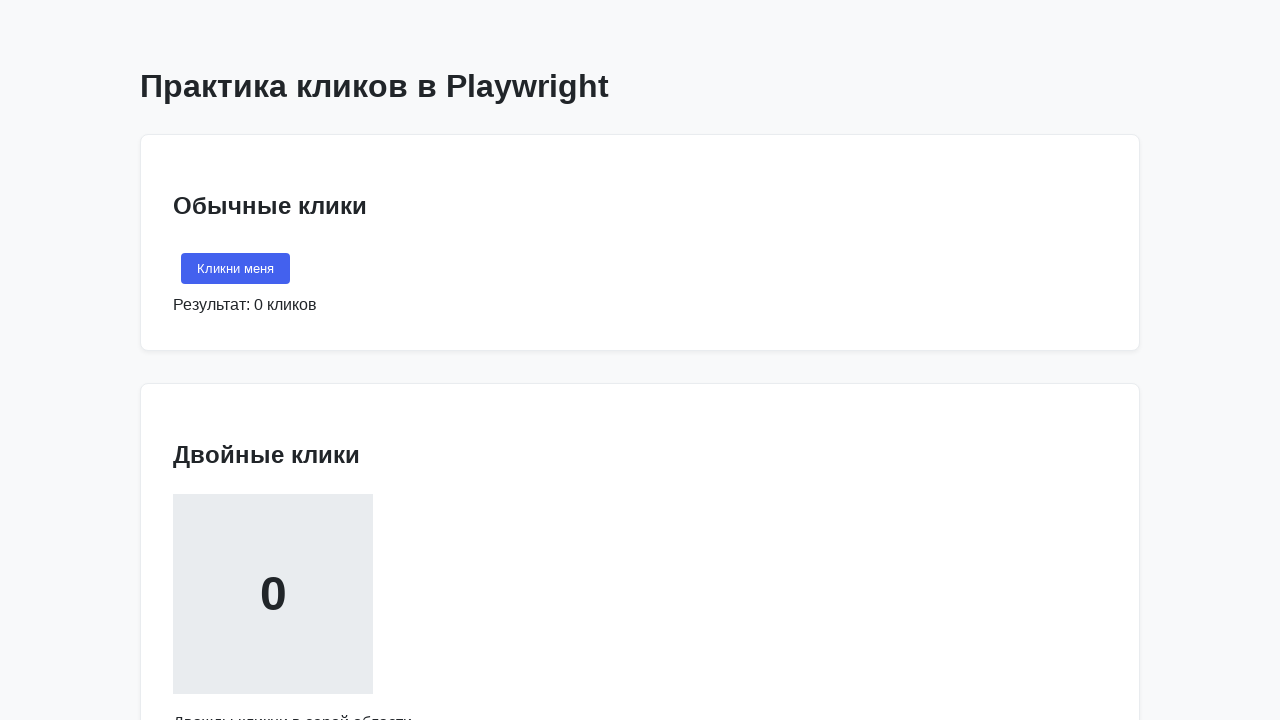

Performed right-click on the element at (273, 361) on internal:text="\u041a\u043b\u0438\u043a\u043d\u0438 \u043f\u0440\u0430\u0432\u04
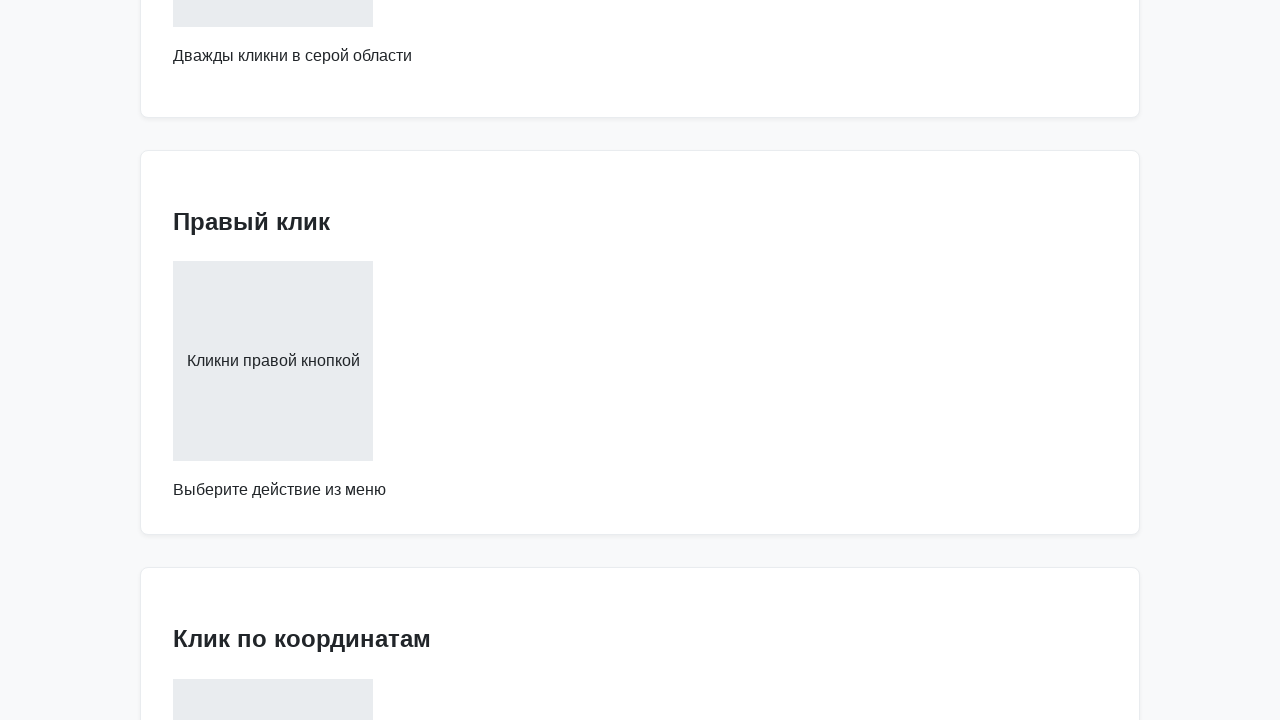

Located context menu item 'Копировать'
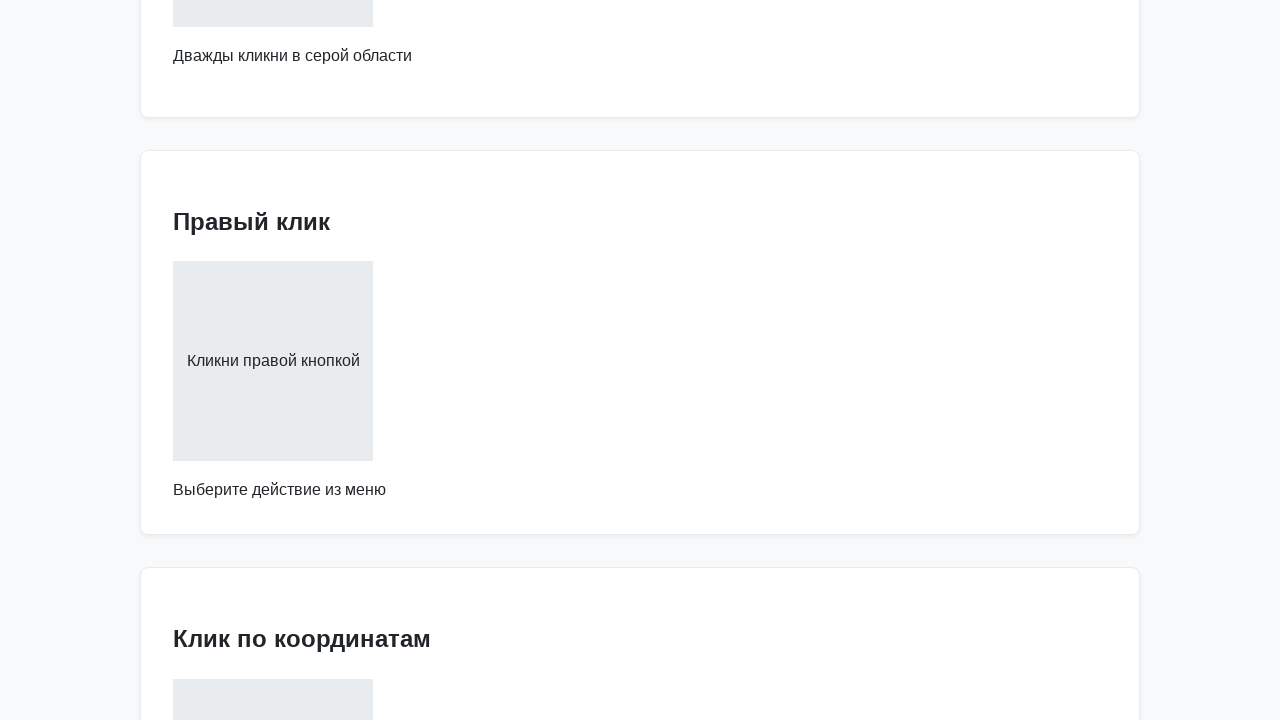

Context menu appeared and became visible
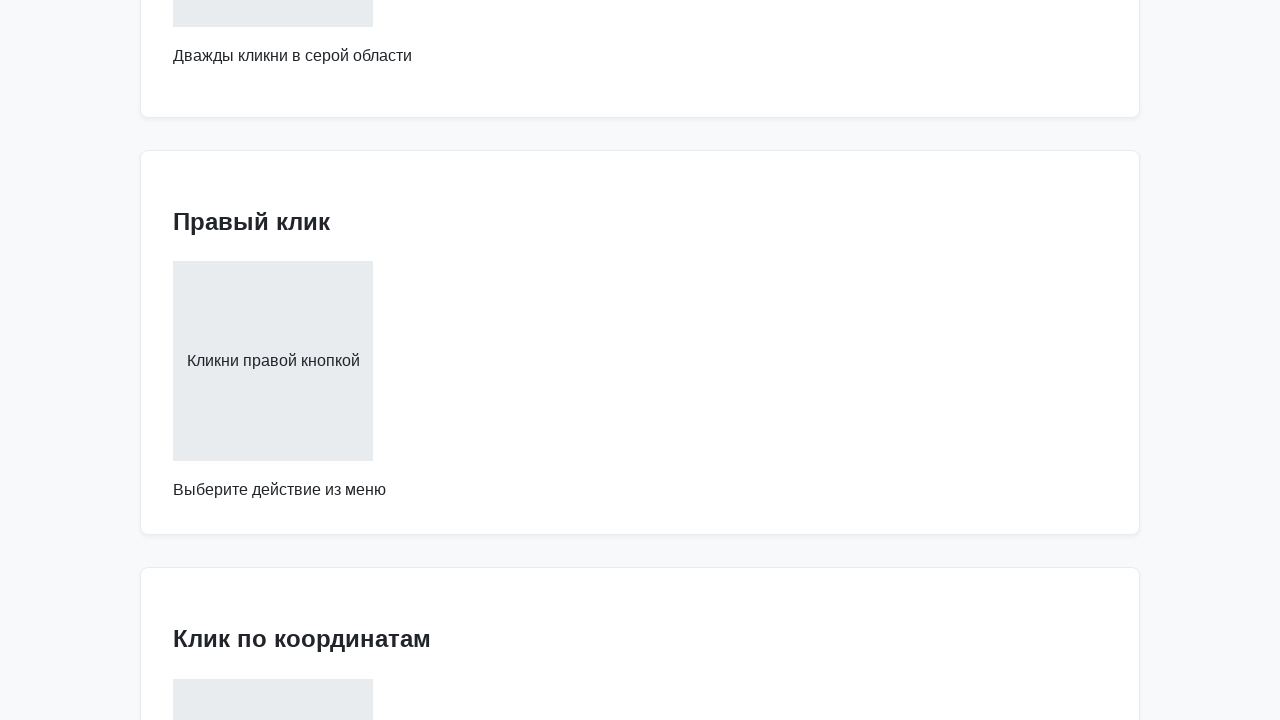

Clicked on 'Копировать' menu item at (330, 361) on internal:text="\u041a\u043e\u043f\u0438\u0440\u043e\u0432\u0430\u0442\u044c"i >>
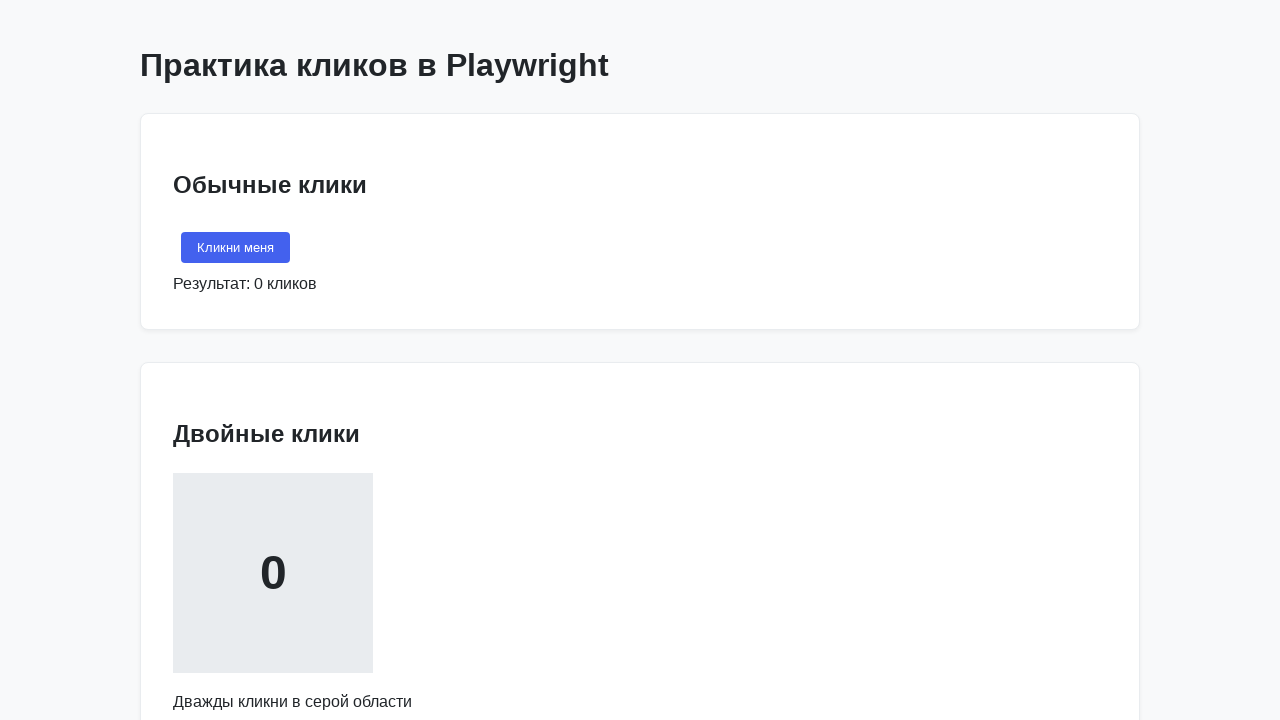

Confirmation message 'Выбрано: Копировать' appeared
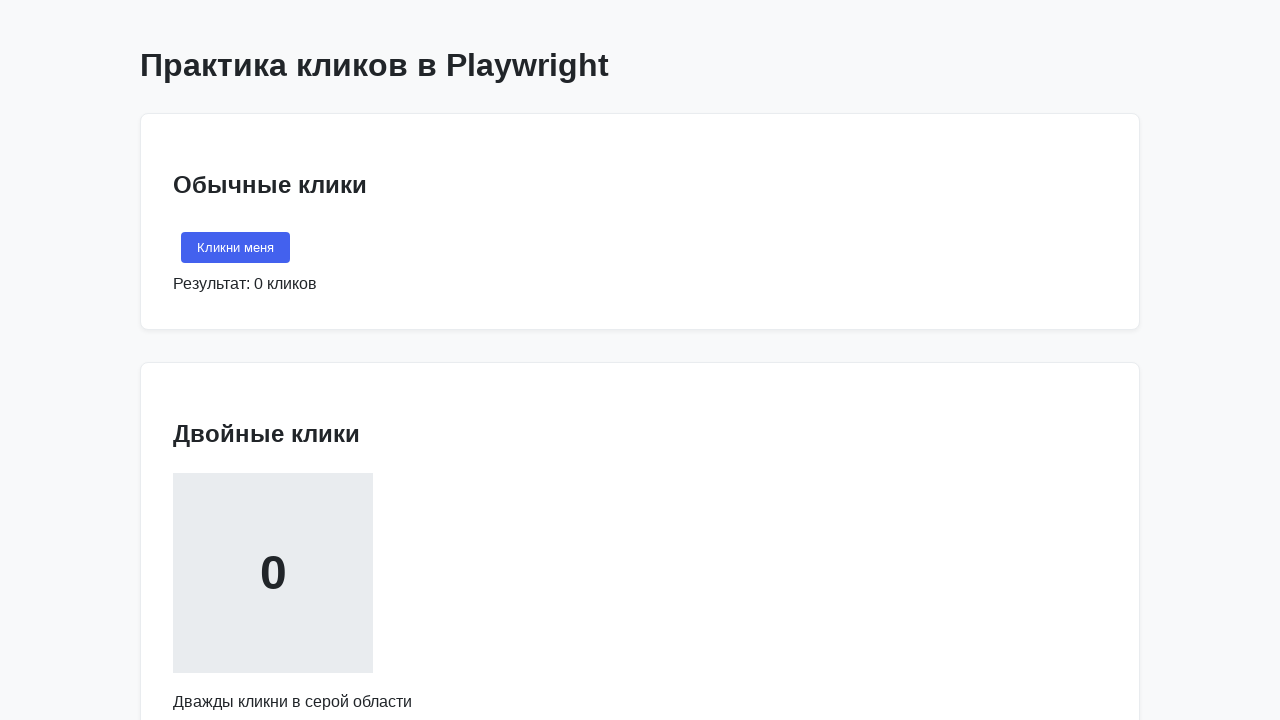

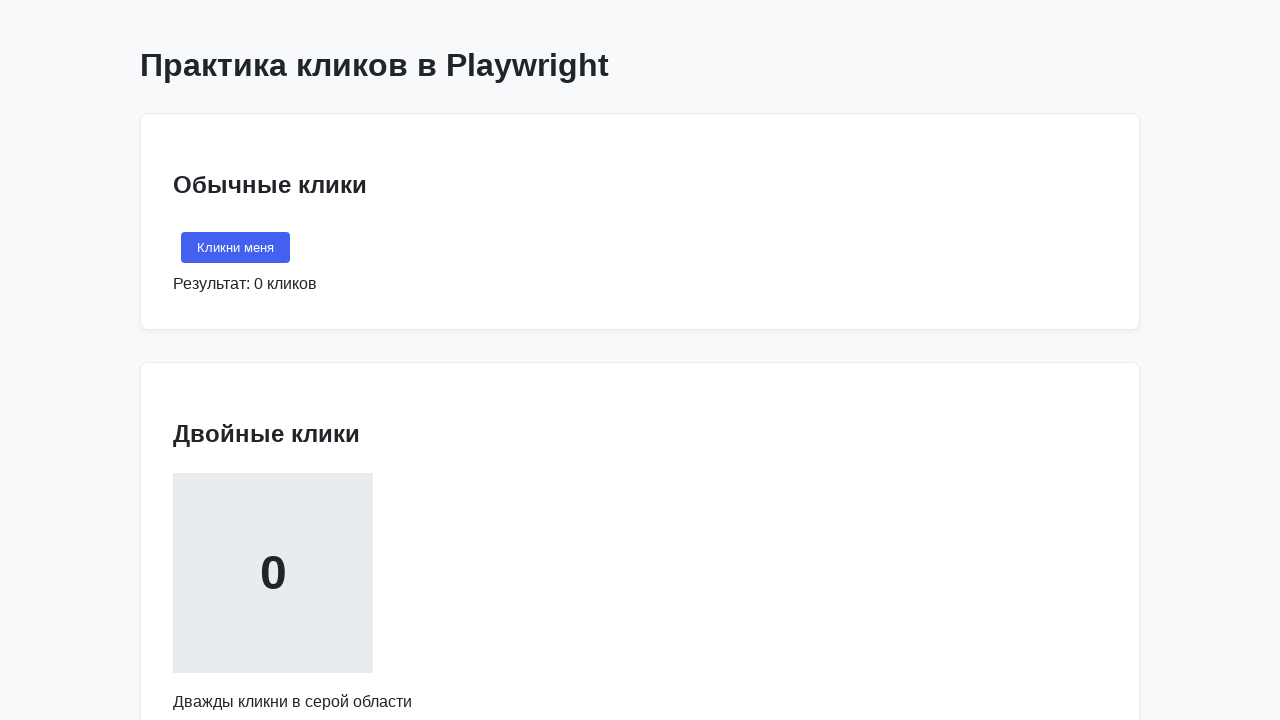